Tests deleting all tasks by adding multiple tasks, marking all as completed using toggle all, then clearing completed tasks

Starting URL: https://todomvc.com/examples/react/dist

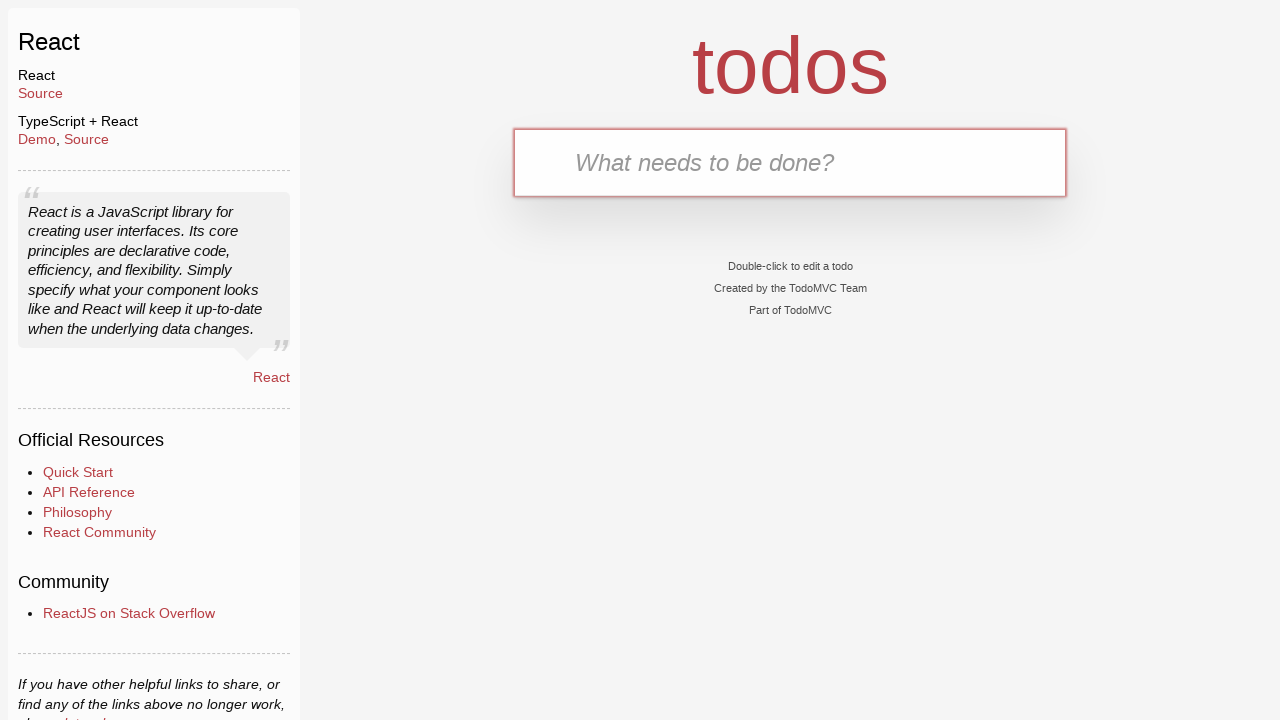

Filled task input with 'Task 1' on internal:attr=[placeholder="What needs to be done?"i]
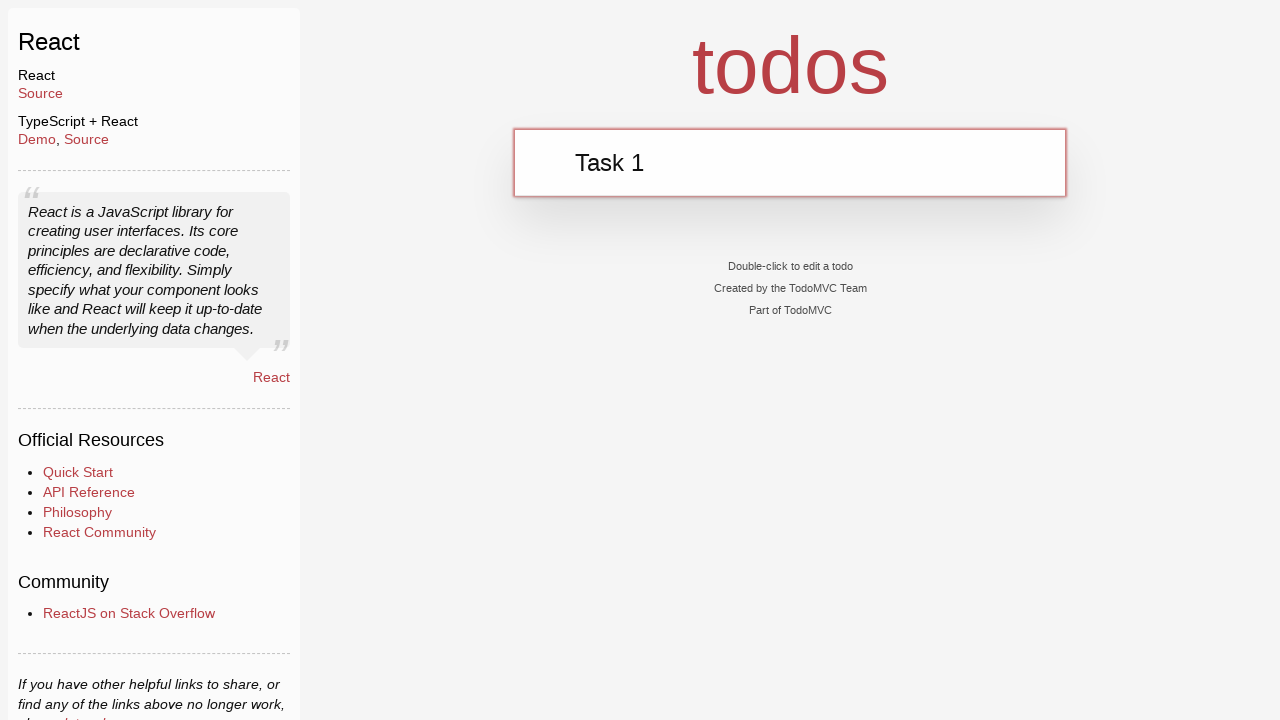

Pressed Enter to add Task 1 on internal:attr=[placeholder="What needs to be done?"i]
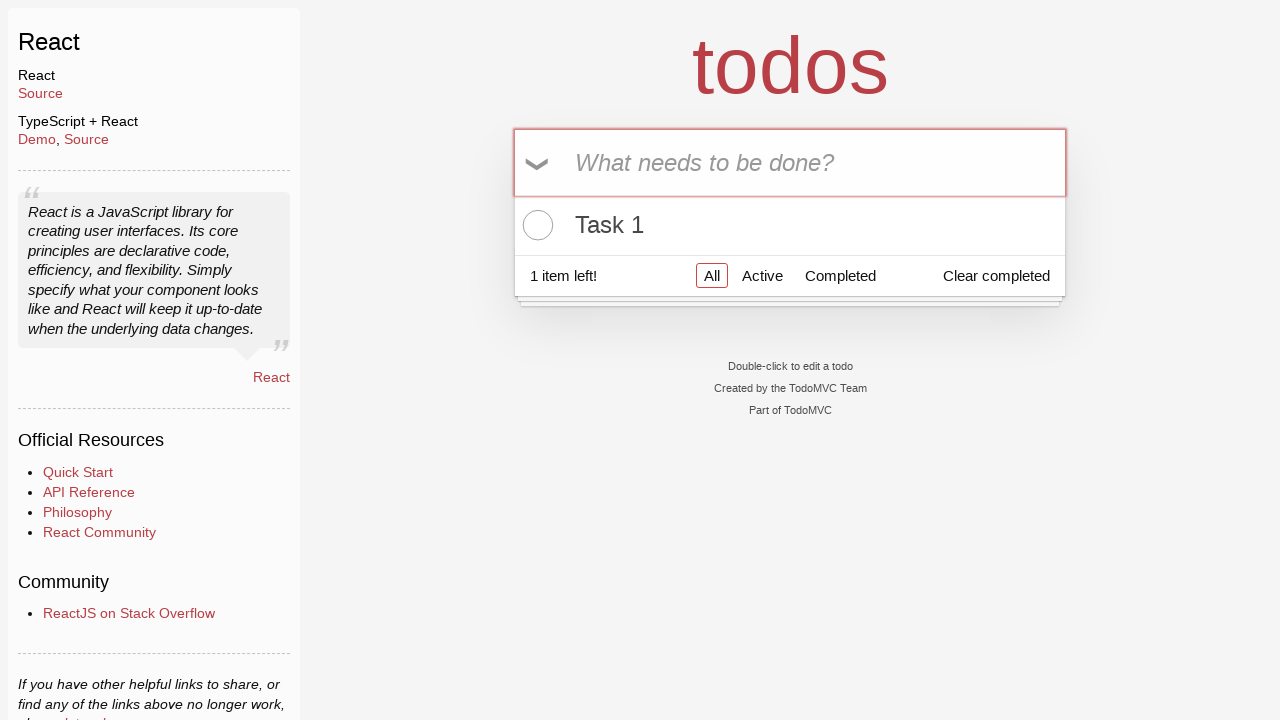

Filled task input with 'Task 2' on internal:attr=[placeholder="What needs to be done?"i]
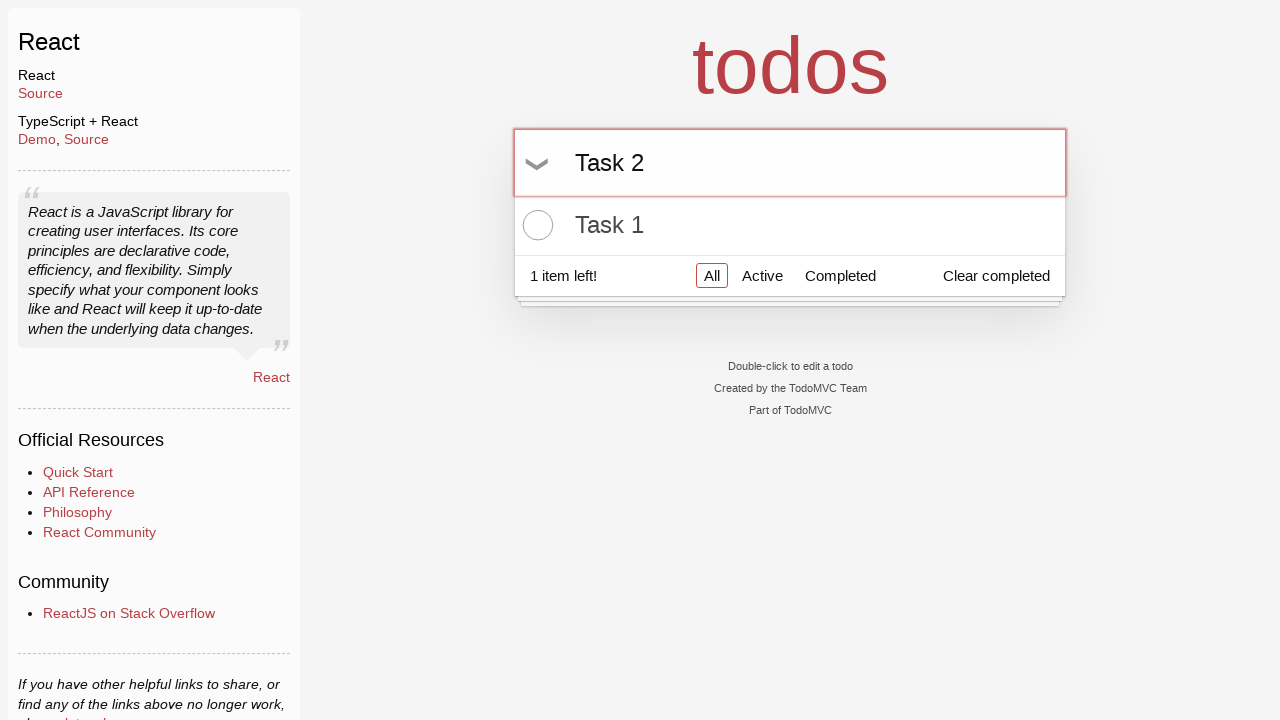

Pressed Enter to add Task 2 on internal:attr=[placeholder="What needs to be done?"i]
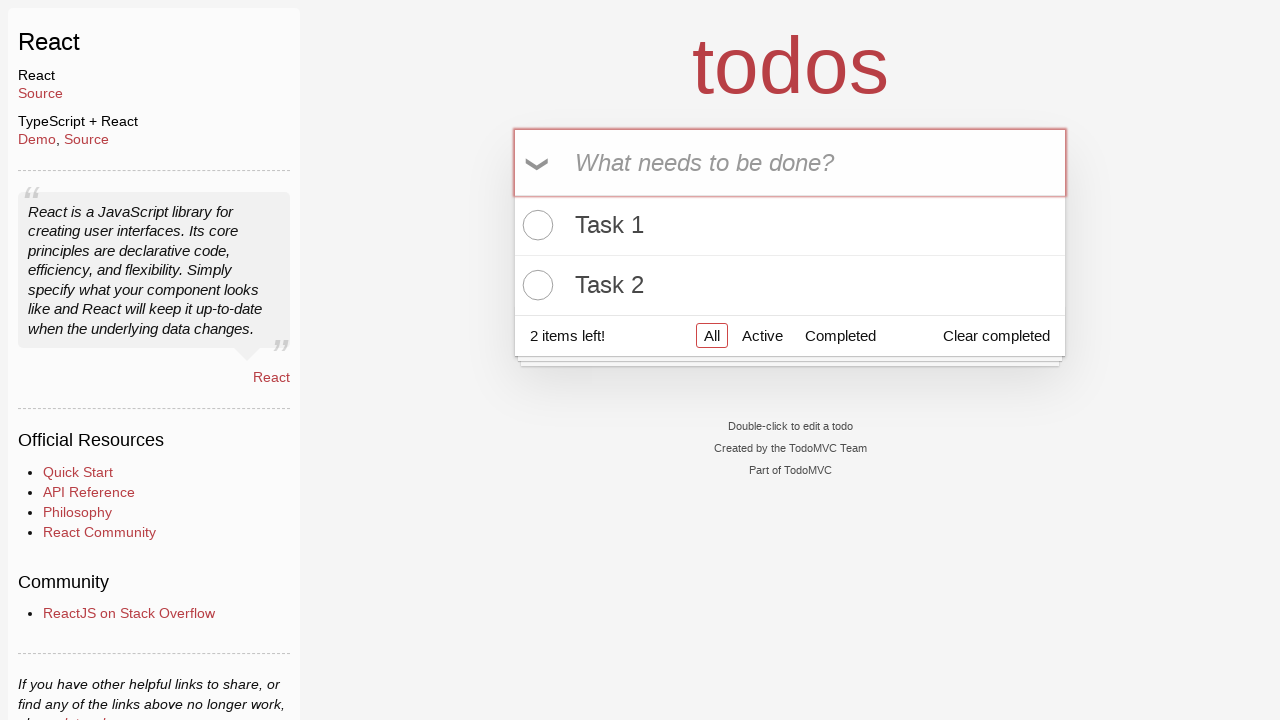

Filled task input with 'Task 3' on internal:attr=[placeholder="What needs to be done?"i]
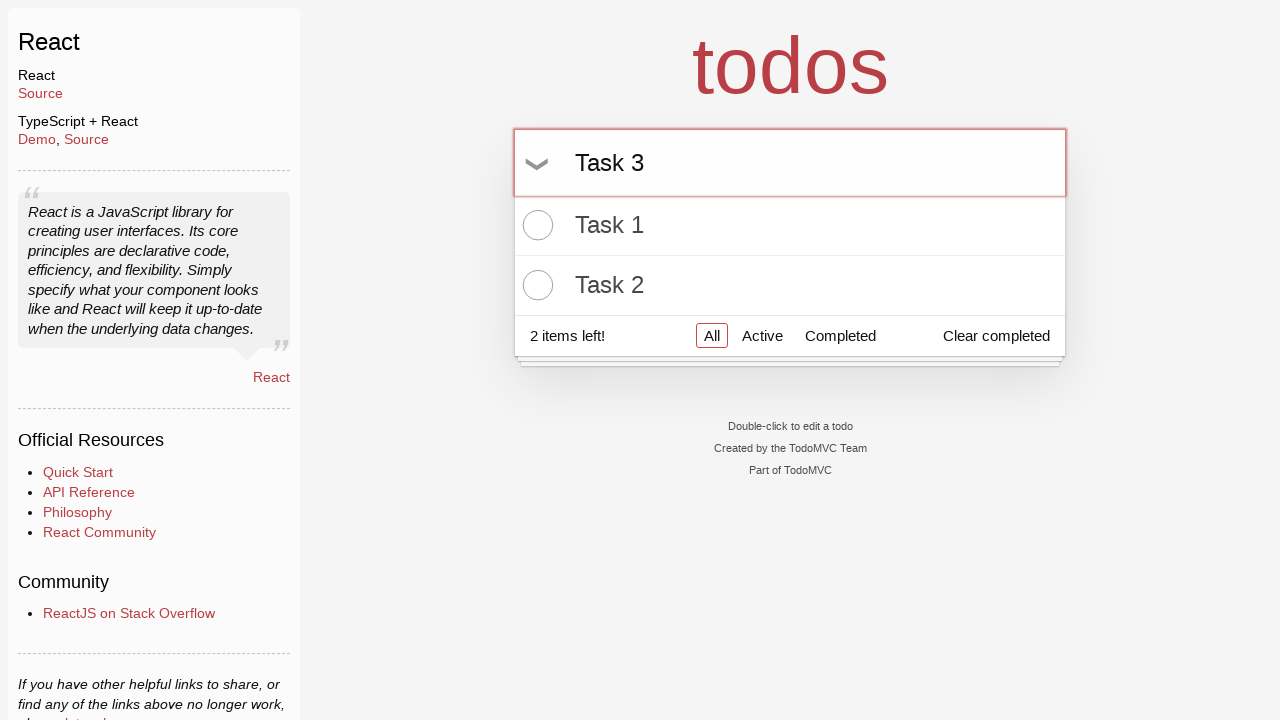

Pressed Enter to add Task 3 on internal:attr=[placeholder="What needs to be done?"i]
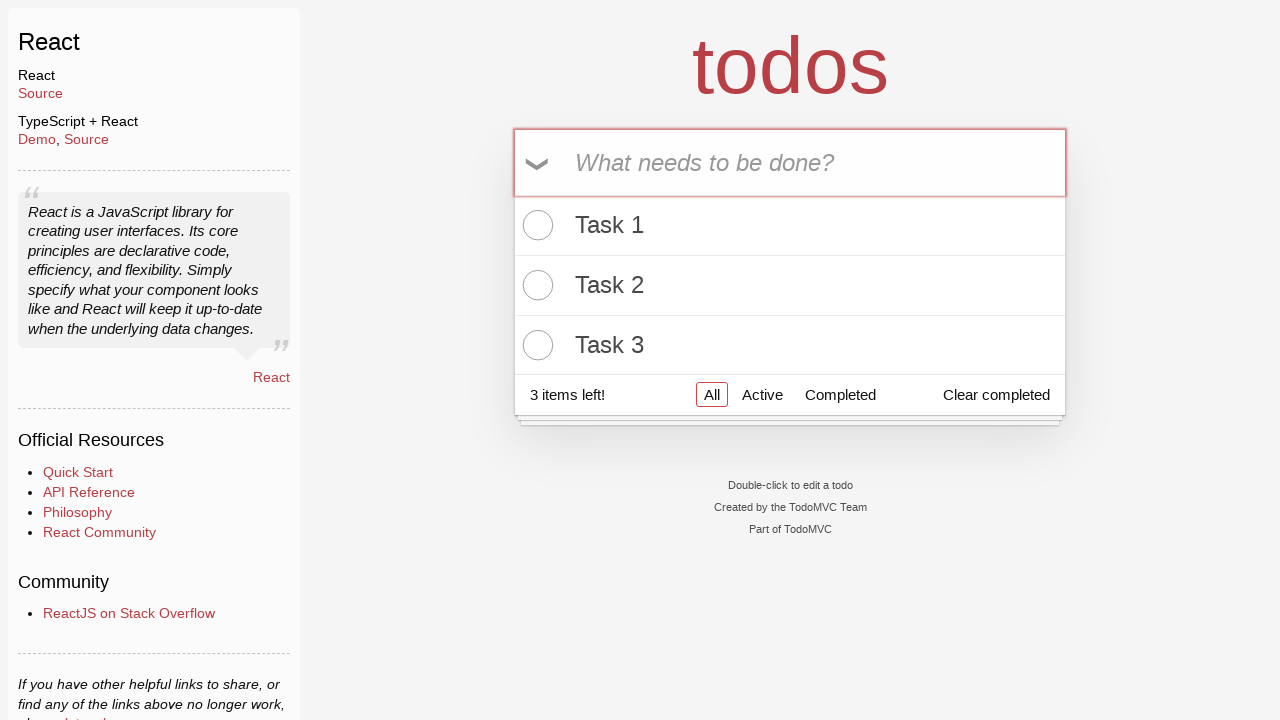

Clicked Toggle All checkbox to mark all tasks as completed at (539, 163) on internal:role=checkbox[name="Toggle All"i]
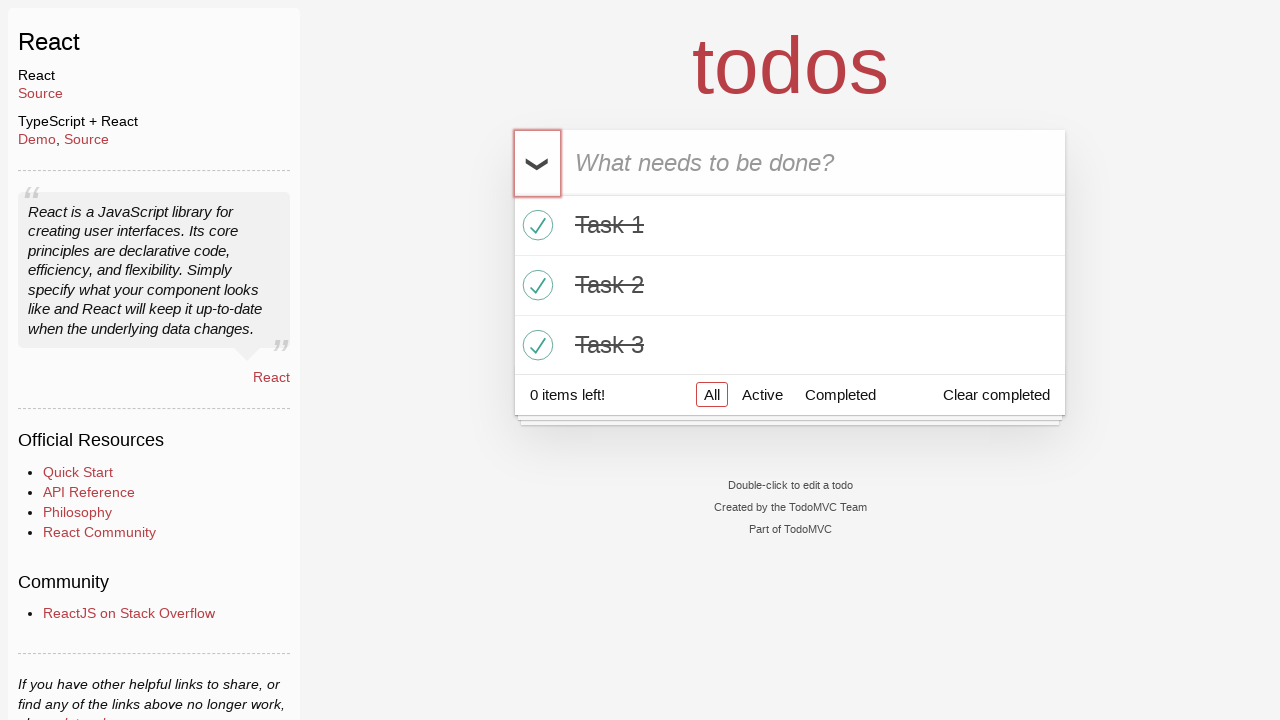

Clicked Clear completed button to delete all completed tasks at (996, 395) on internal:role=button[name="Clear completed"i]
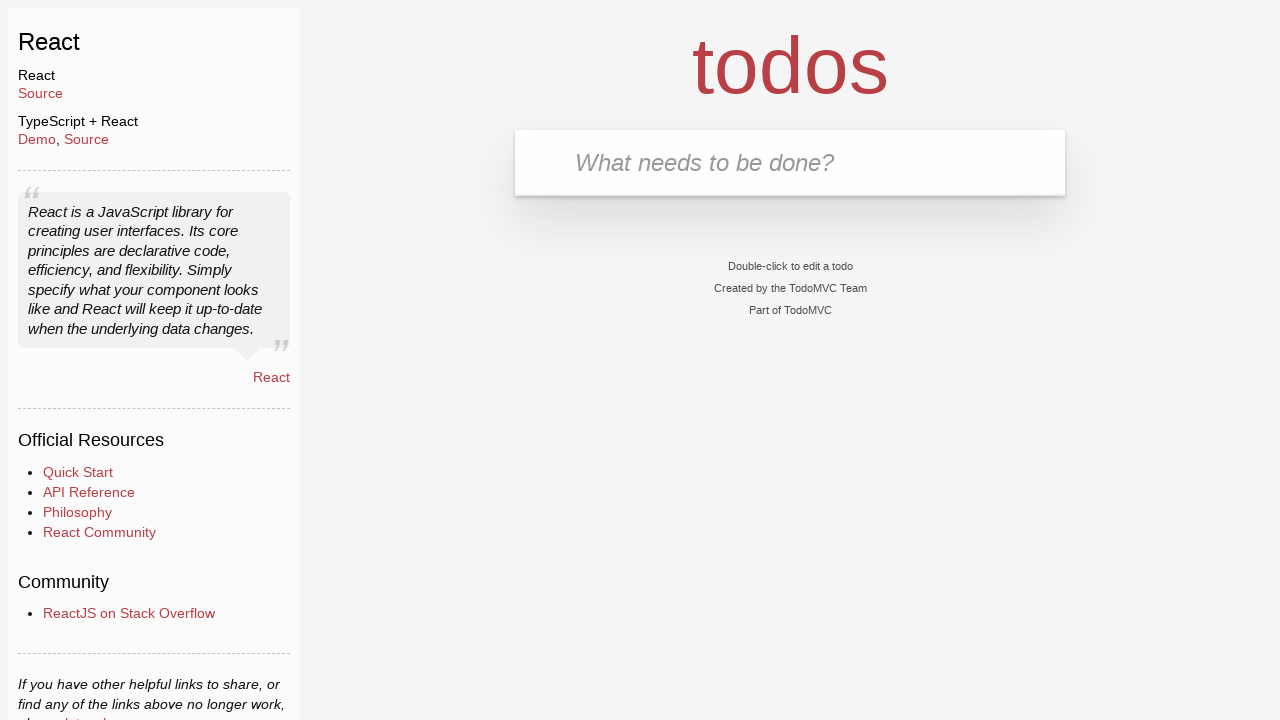

Verified all tasks have been deleted - todo list items are hidden
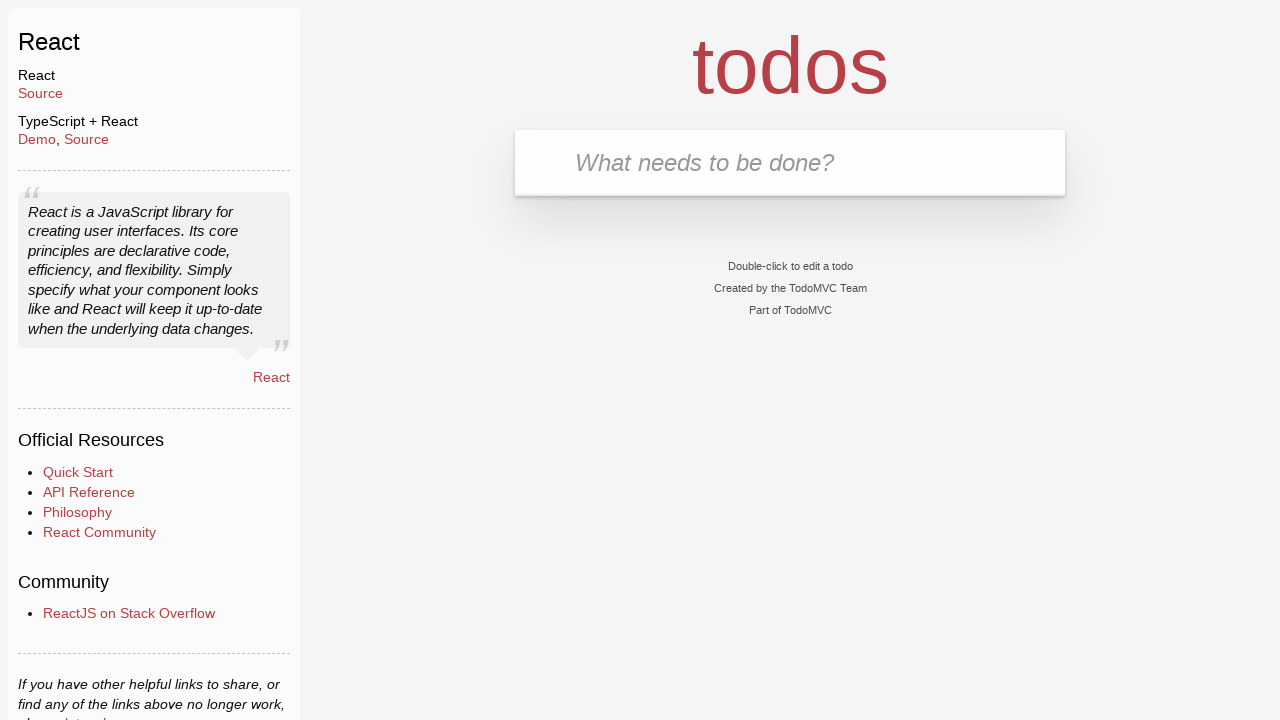

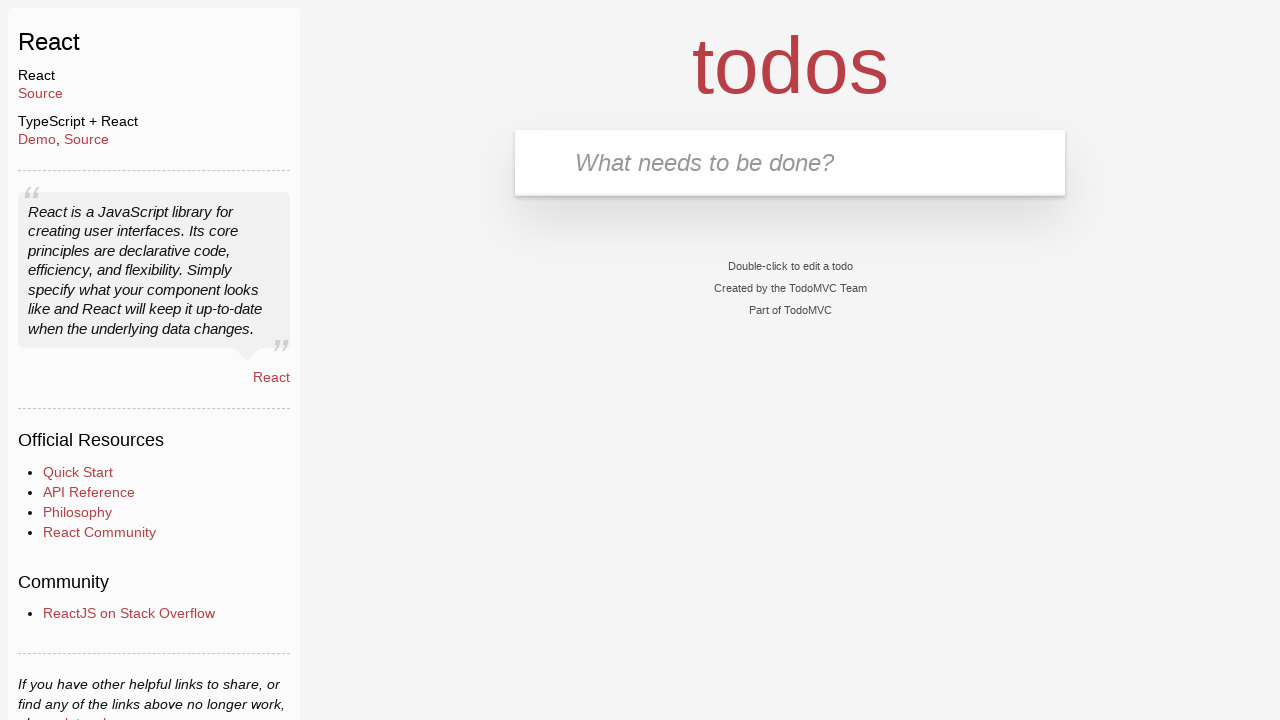